Opens the Gazprombank main page and verifies the page title contains the expected bank name text

Starting URL: https://www.gazprombank.ru/

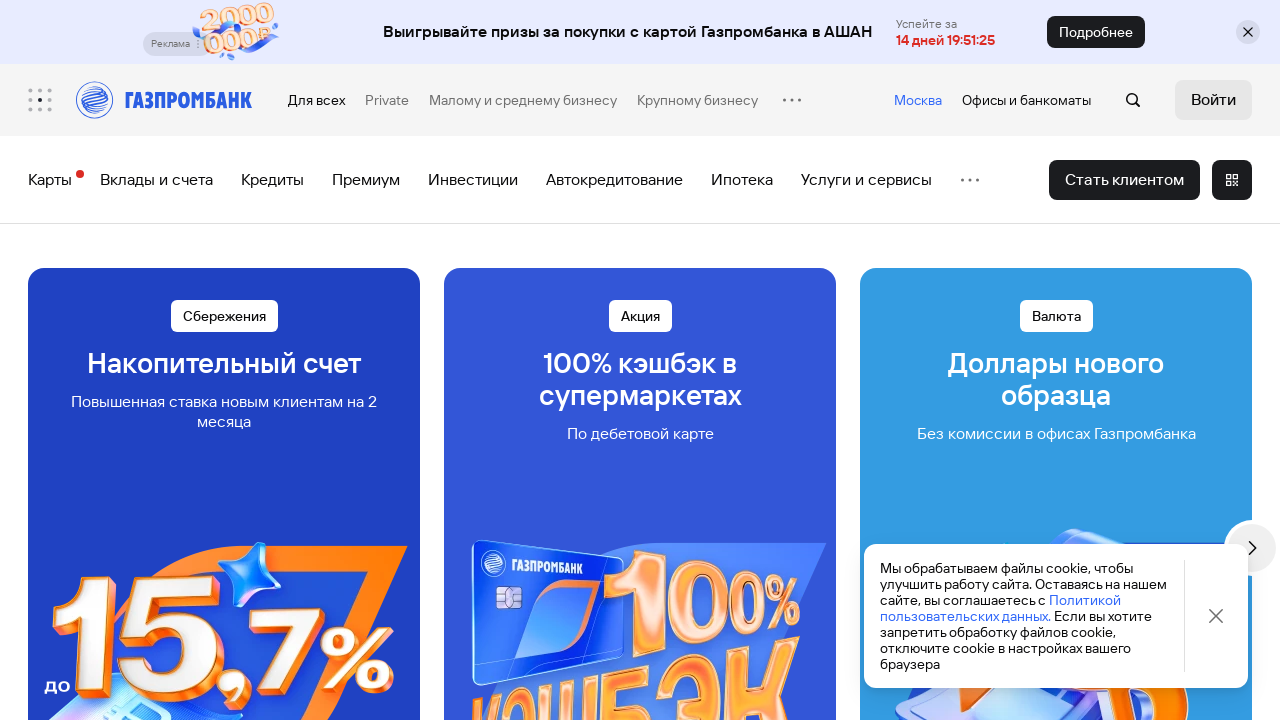

Navigated to Gazprombank main page
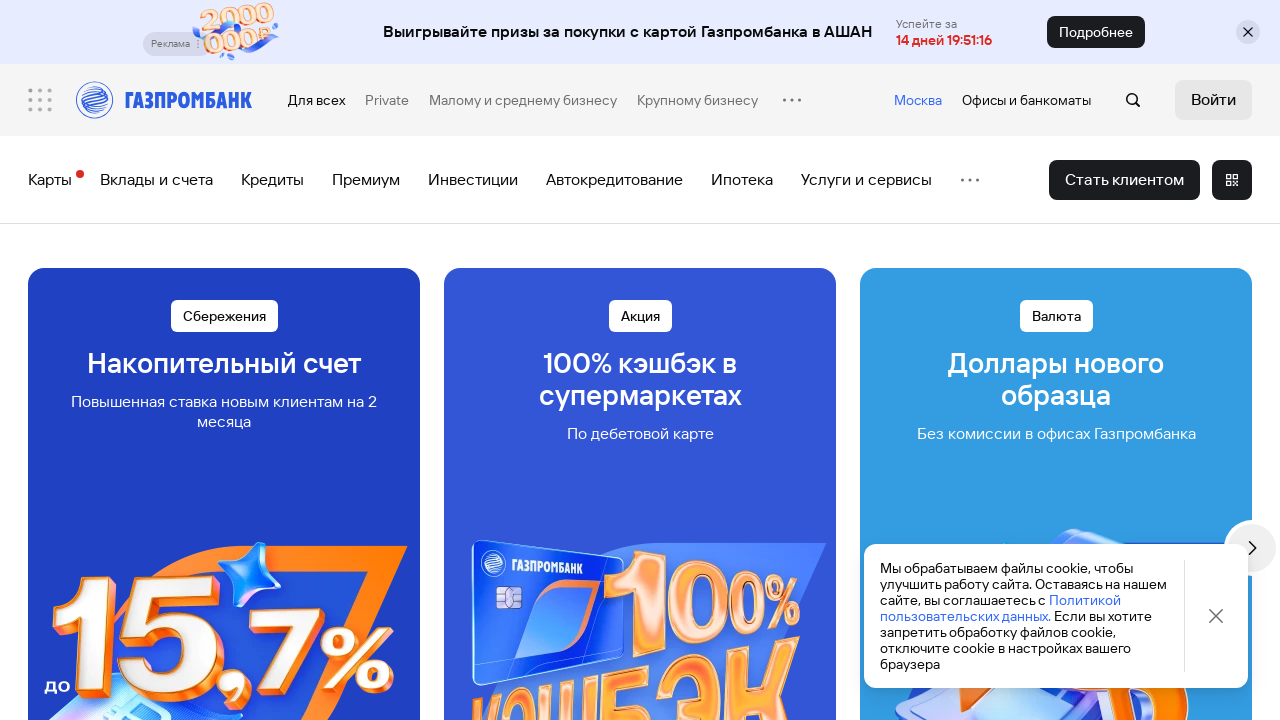

Page loaded and DOM content ready
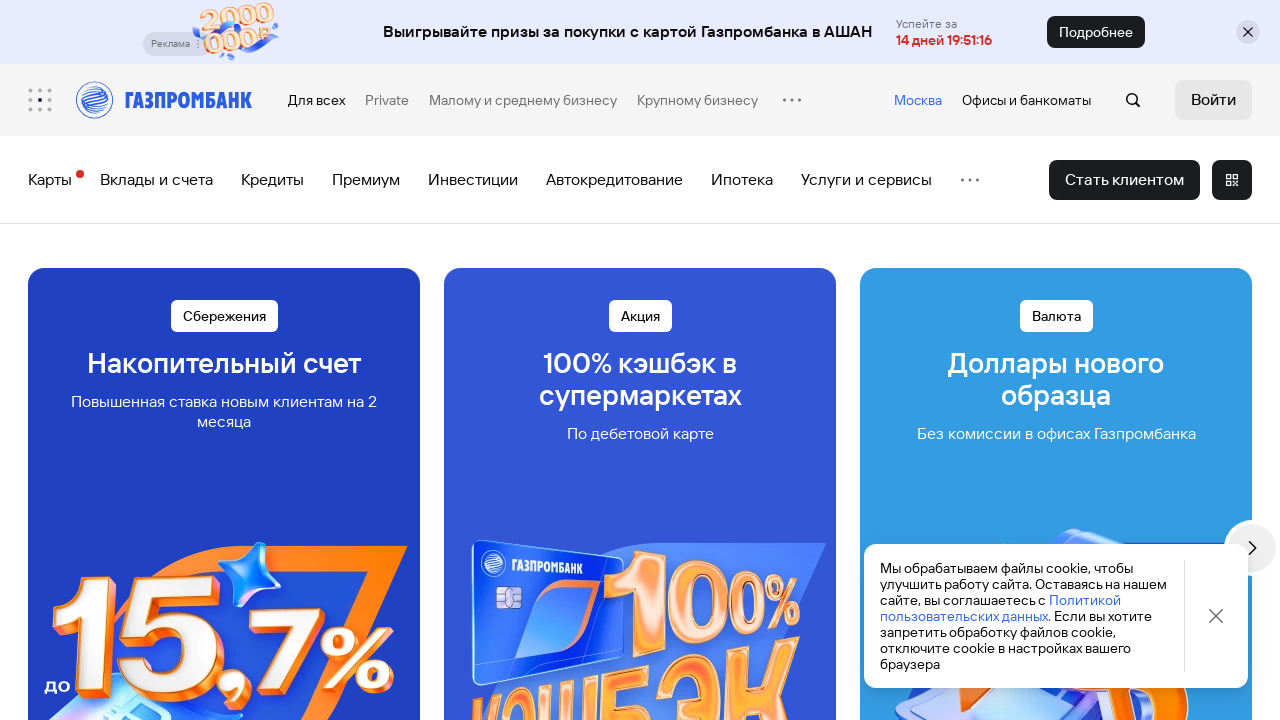

Retrieved page title: Газпромбанк — кредиты наличными, вклады, кредитные и дебетовые карты, банковские услуги физическим и юридическим лицам
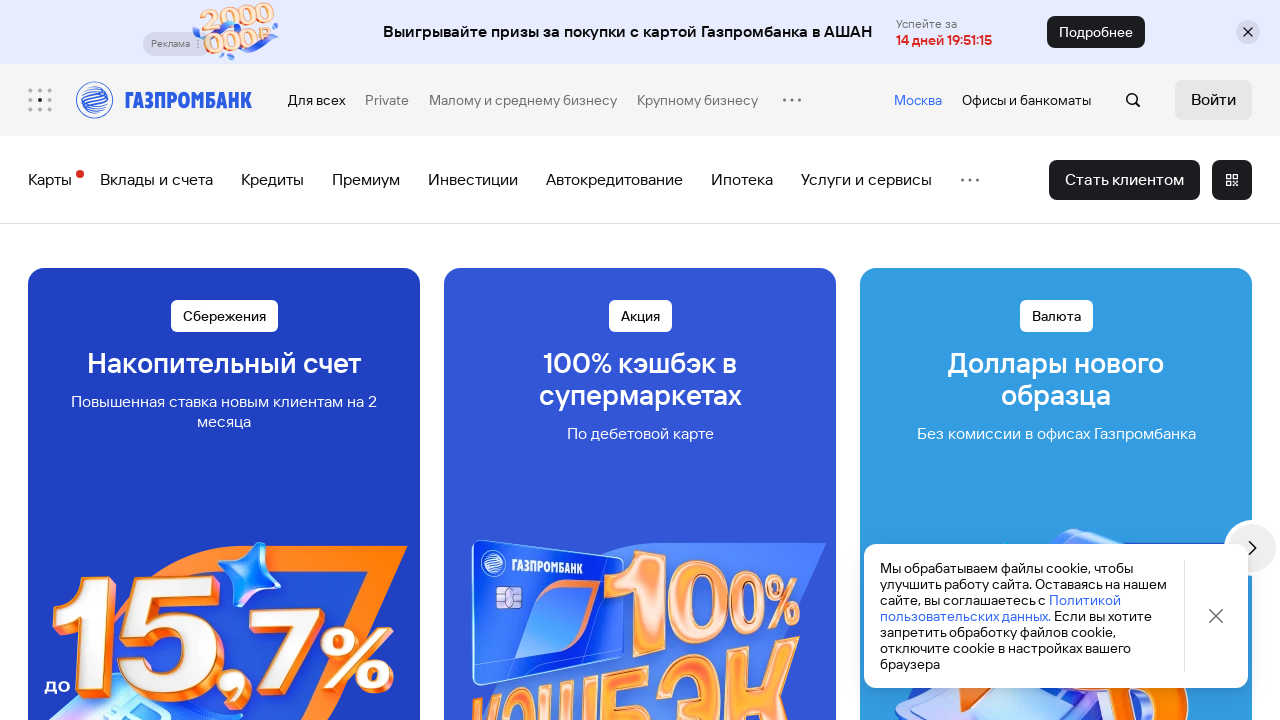

Verified page title contains 'Газпромбанк'
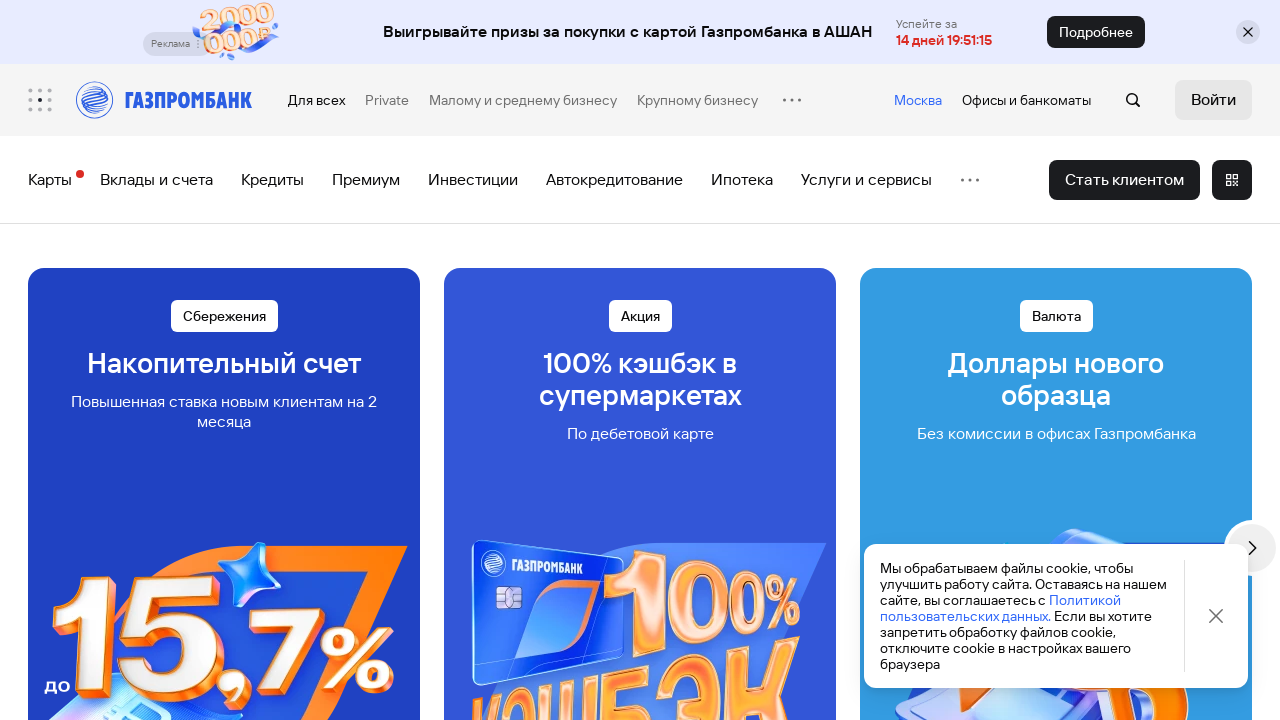

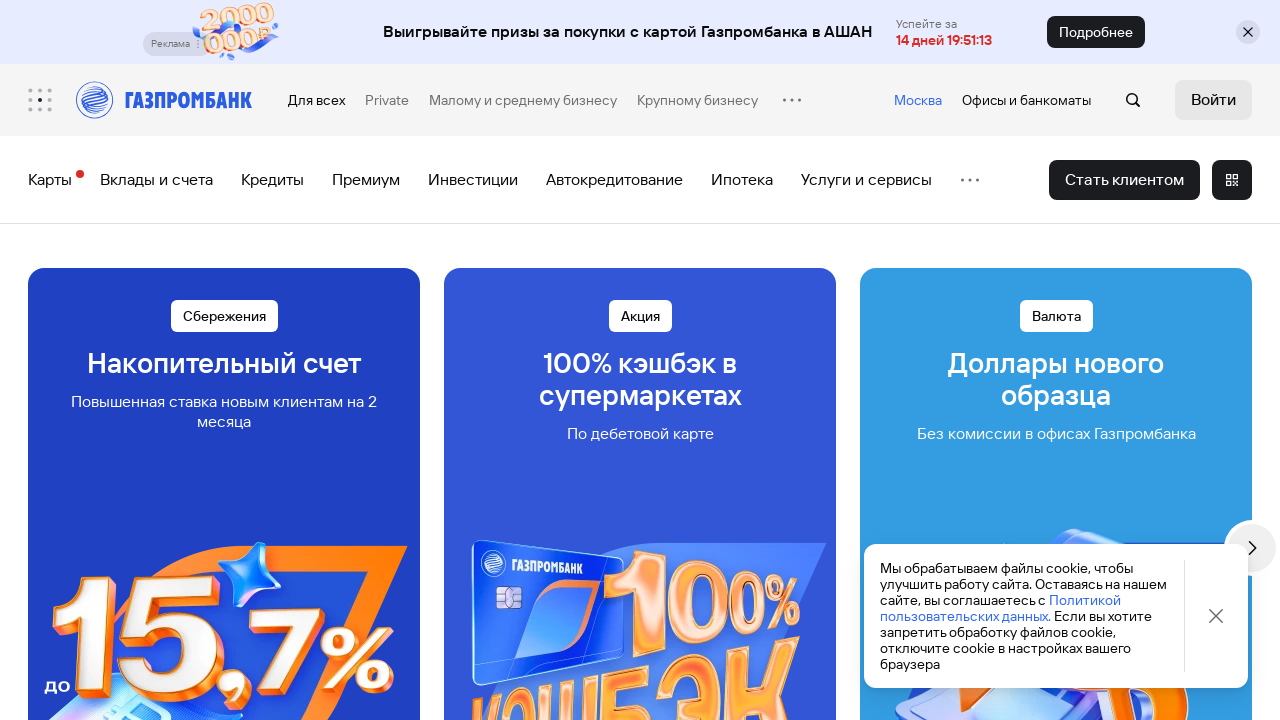